Tests the Zappos homepage search functionality by entering "Green Shoes" in the search field and submitting the search form

Starting URL: https://www.zappos.com

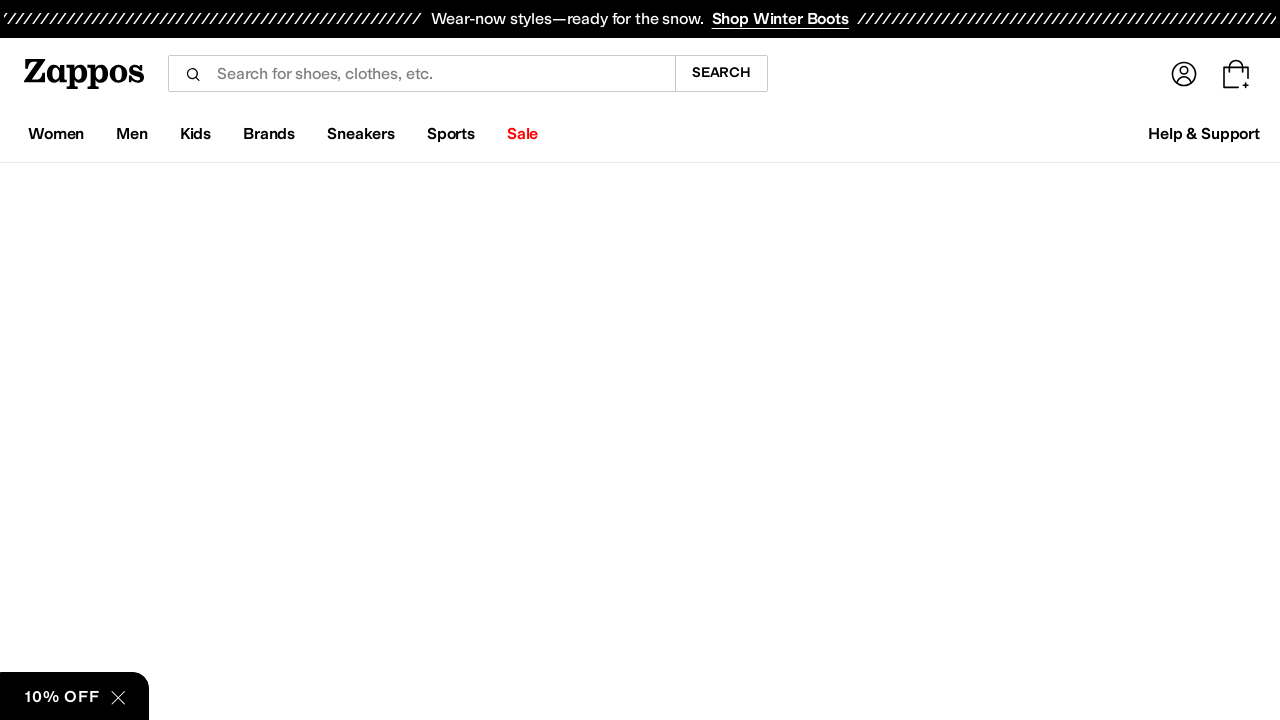

Filled search field with 'Green Shoes' on input[name='term']
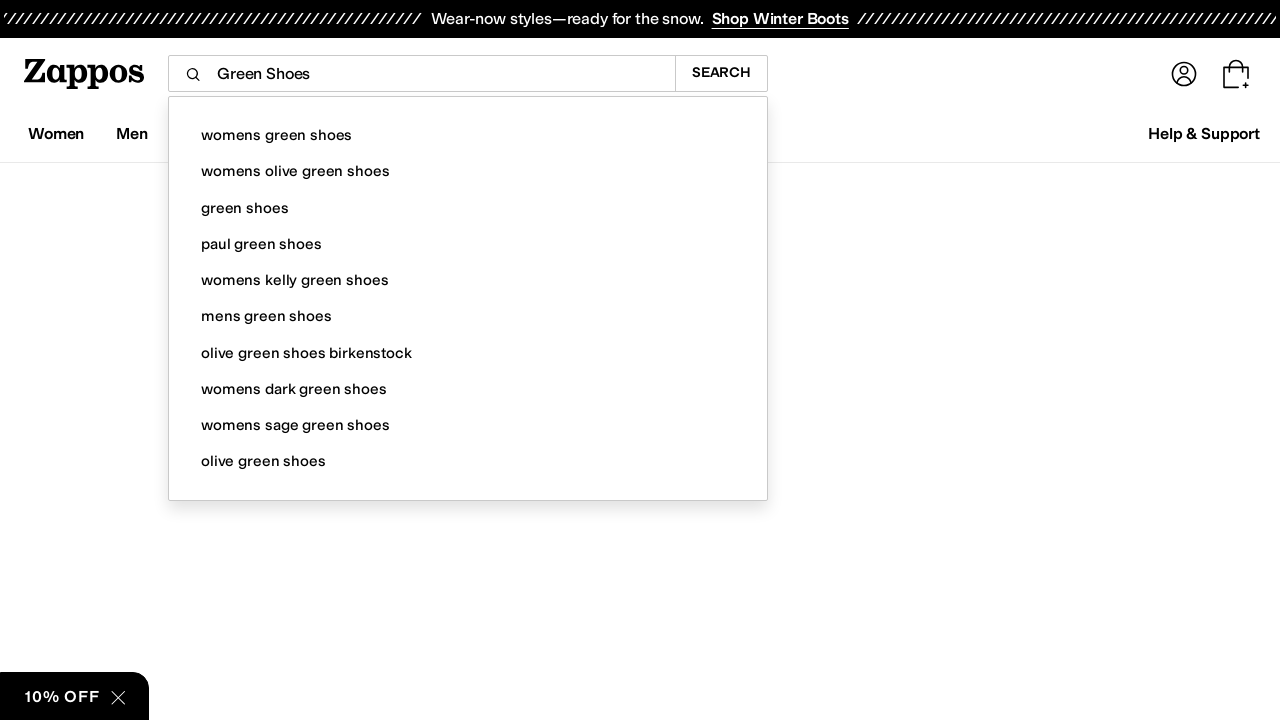

Pressed Enter to submit the search form on input[name='term']
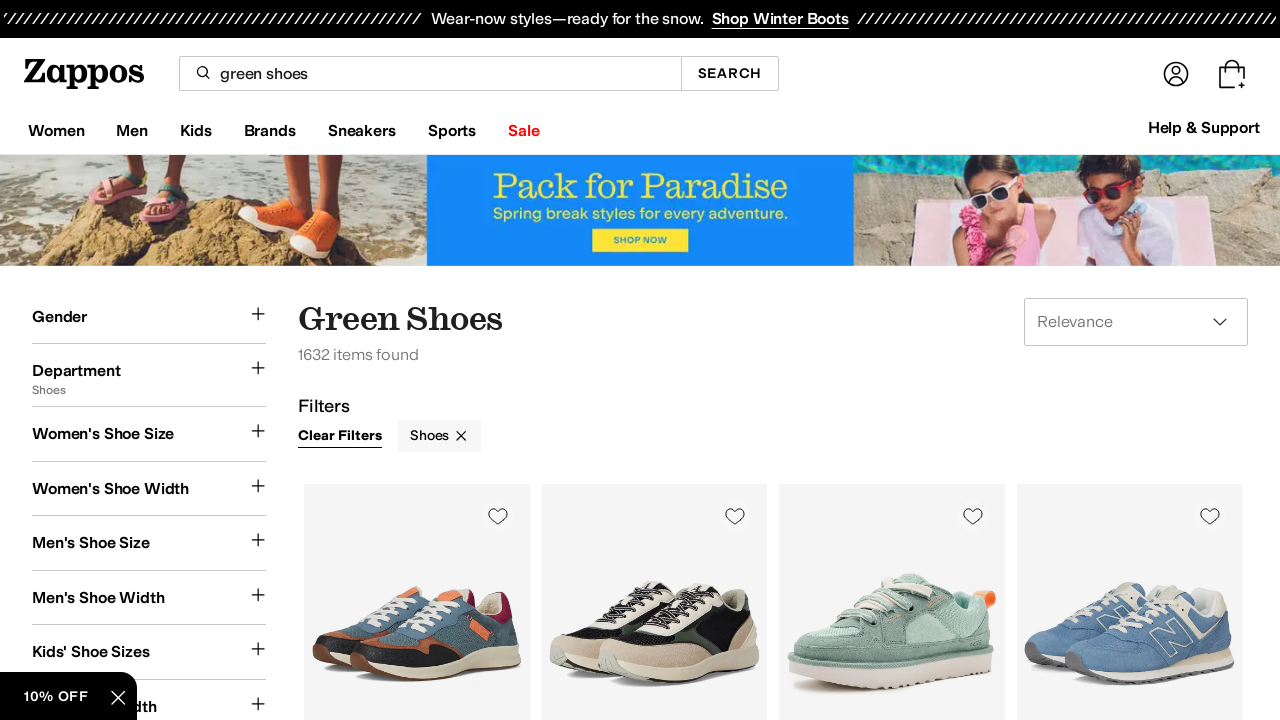

Search results page loaded successfully
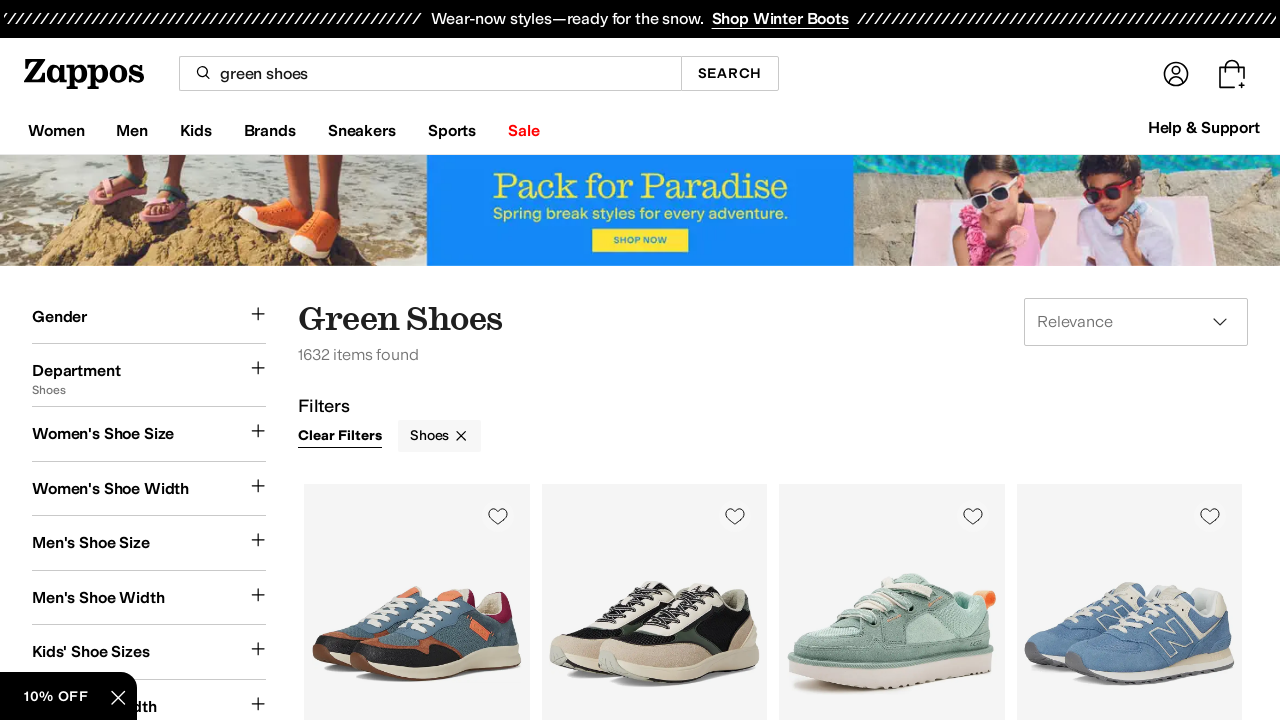

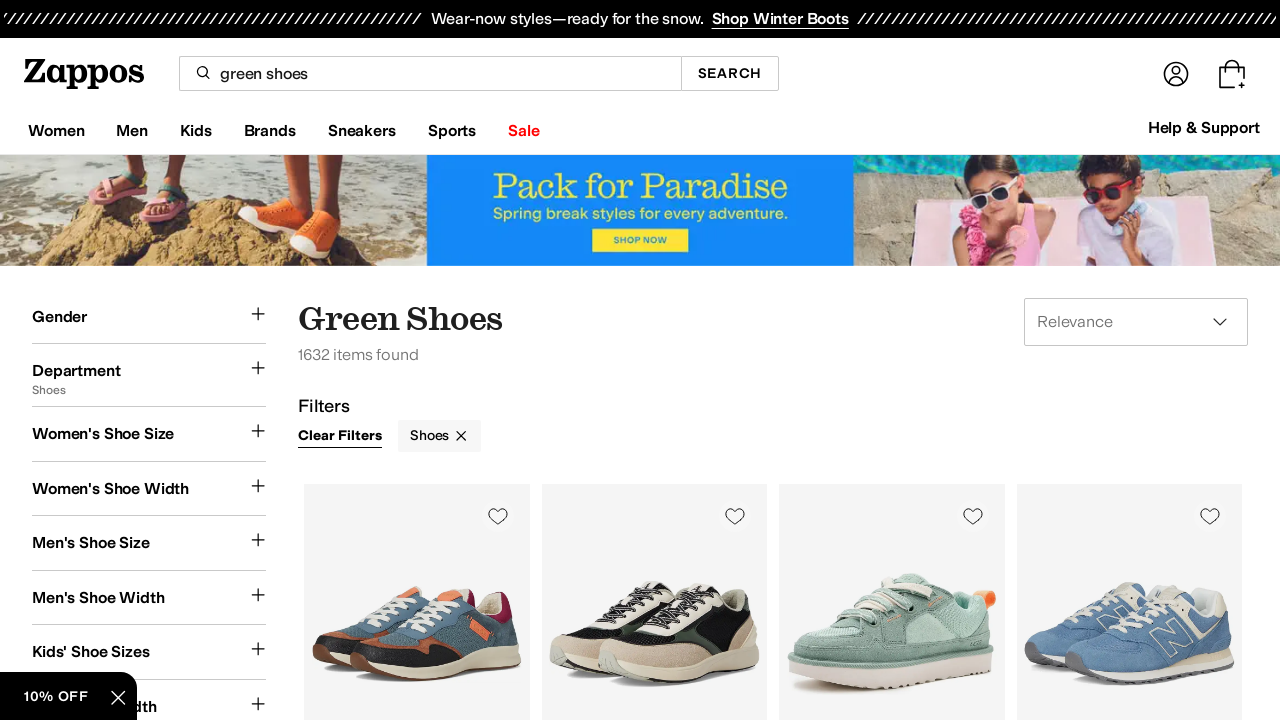